Tests dropdown selection functionality by reading two numbers from the page, calculating their sum, selecting that sum value from a dropdown menu, and submitting the form.

Starting URL: https://suninjuly.github.io/selects2.html

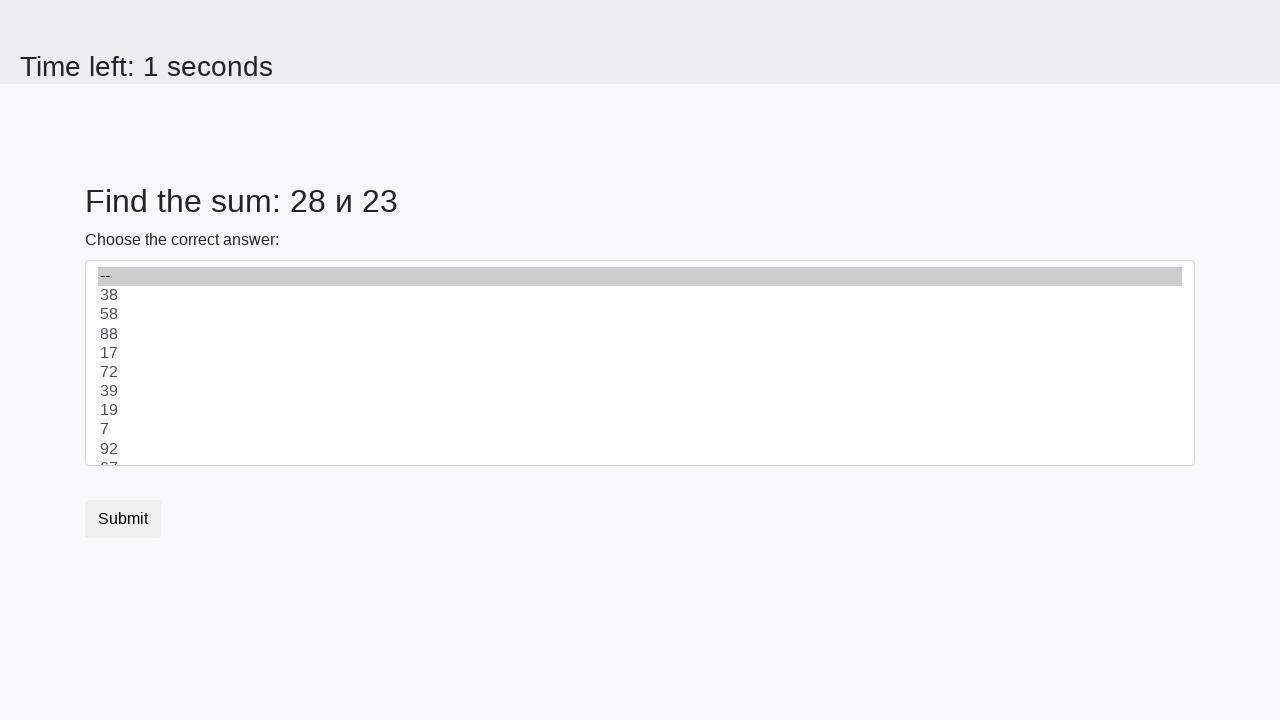

Read first number from #num1 element
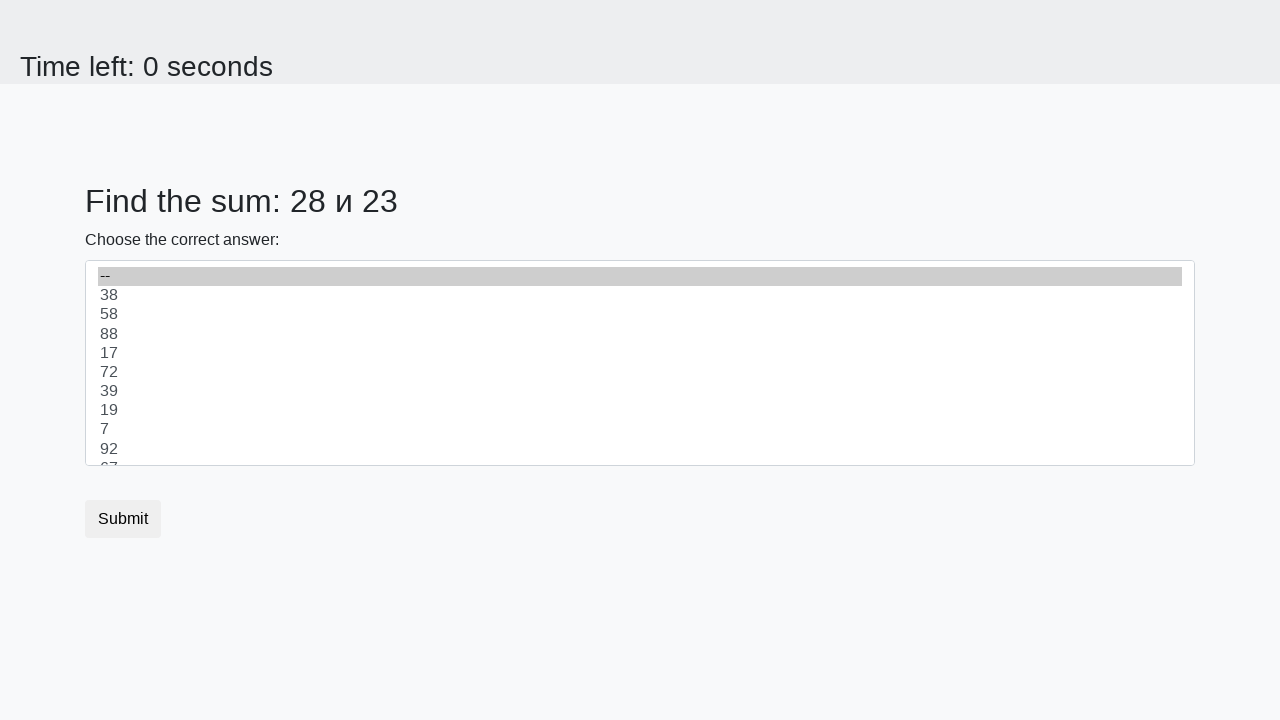

Read second number from #num2 element
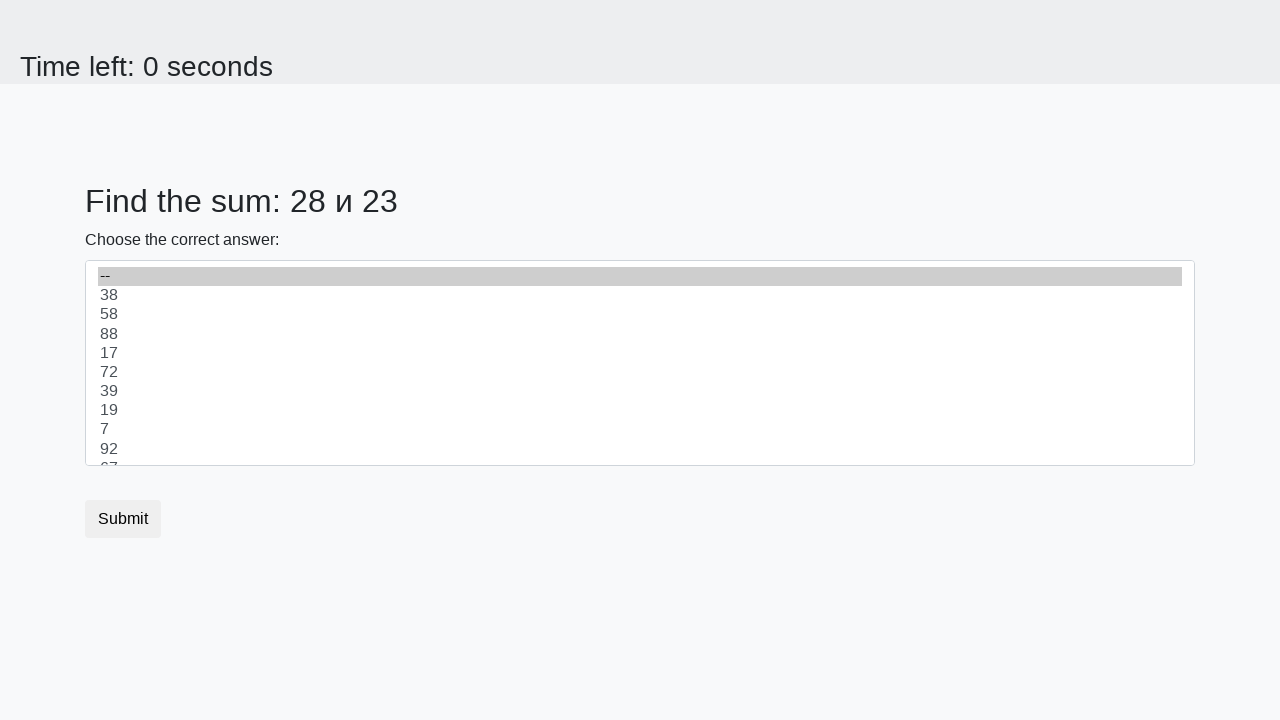

Calculated sum: 28 + 23 = 51
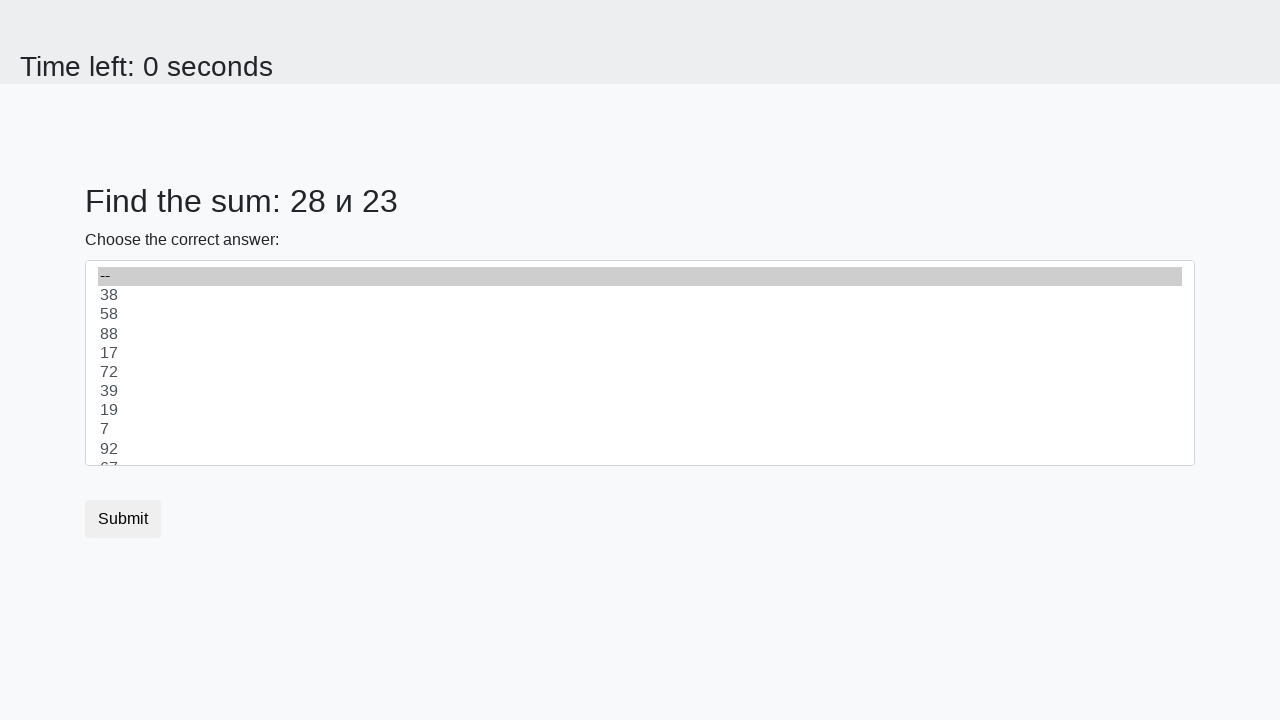

Selected dropdown option with label '51' on select
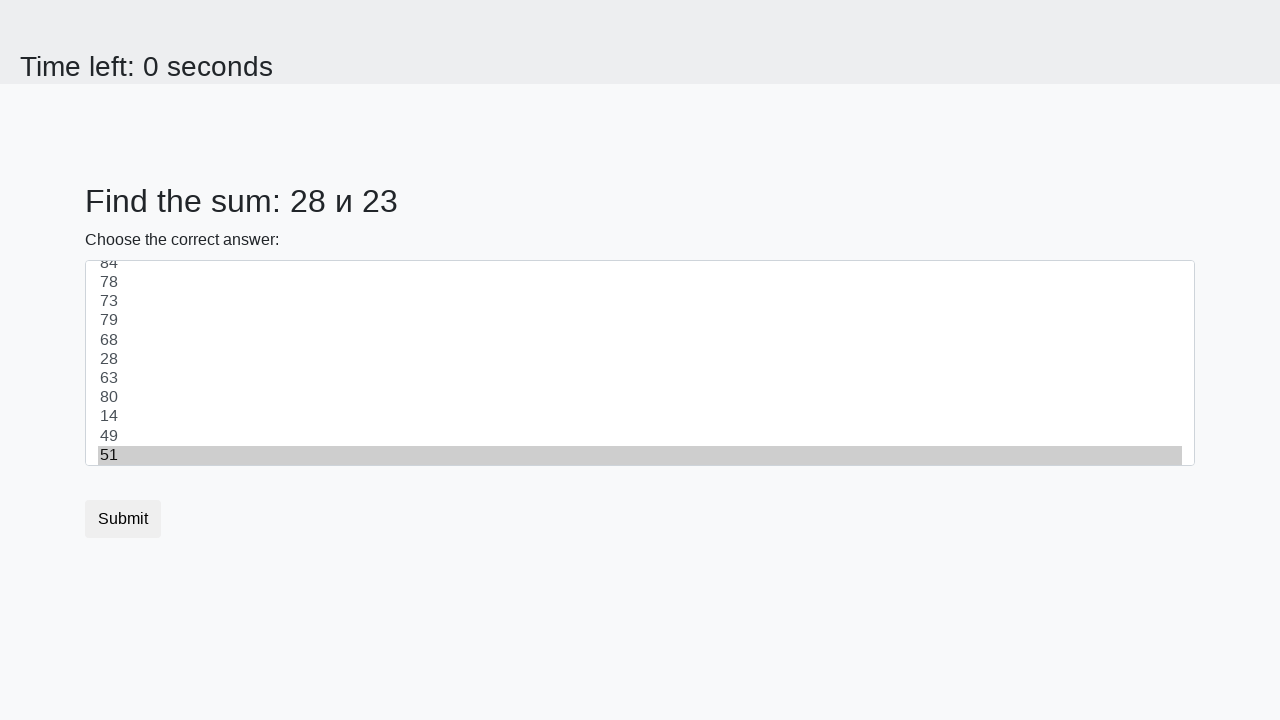

Clicked submit button at (123, 519) on button
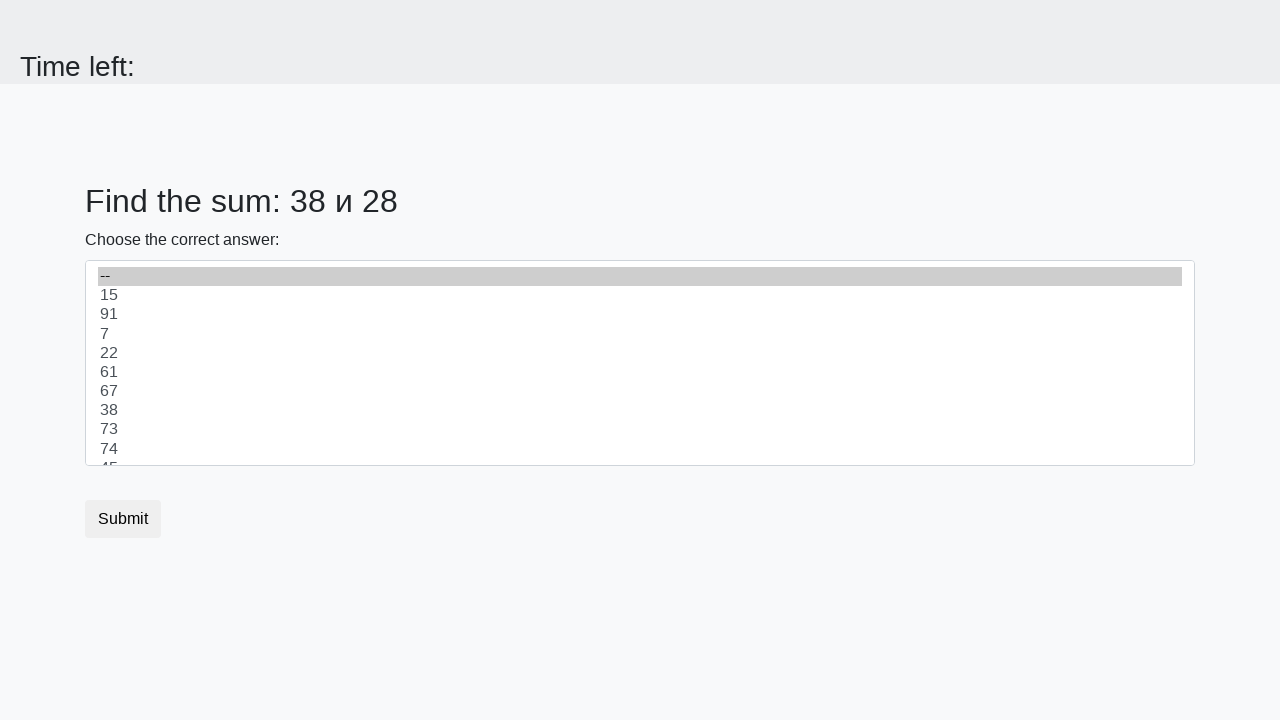

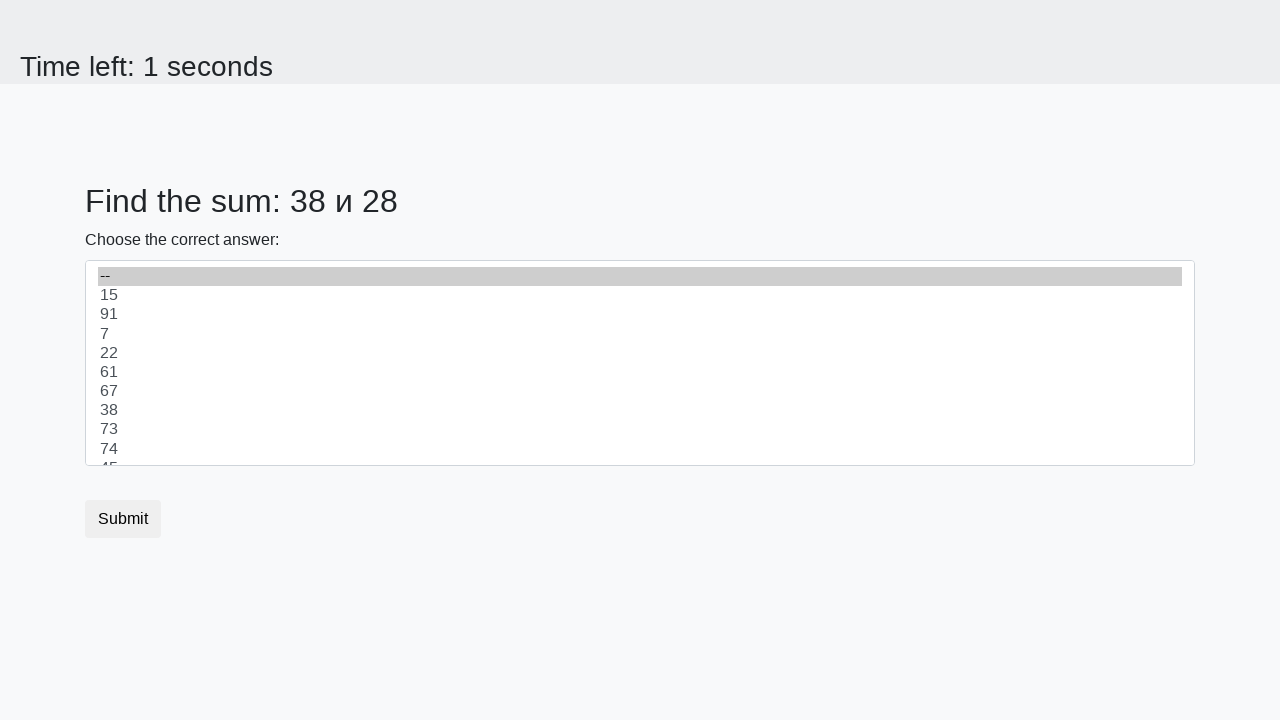